Tests the progress bar widget by navigating to Widgets section, clicking Progress Bar, starting it, and monitoring progress percentage changes

Starting URL: https://demoqa.com

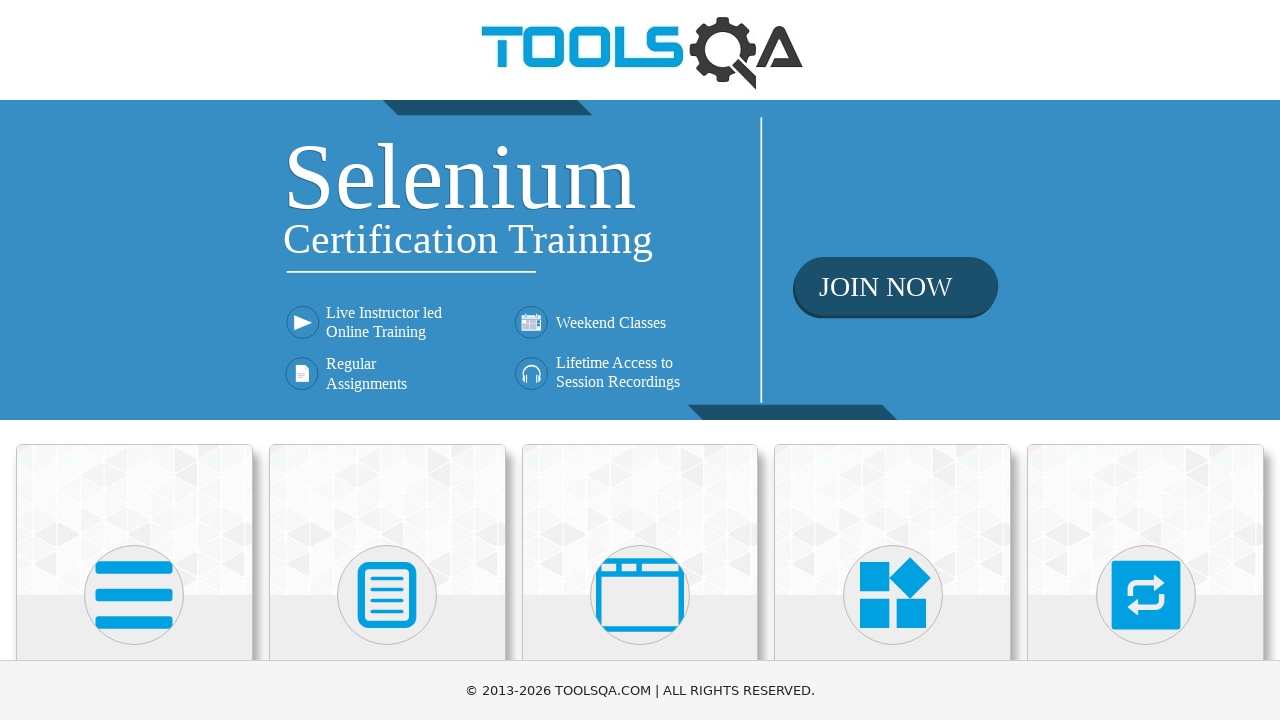

Clicked on Widgets section at (893, 577) on xpath=//*[text()='Widgets']/parent::*/parent::*
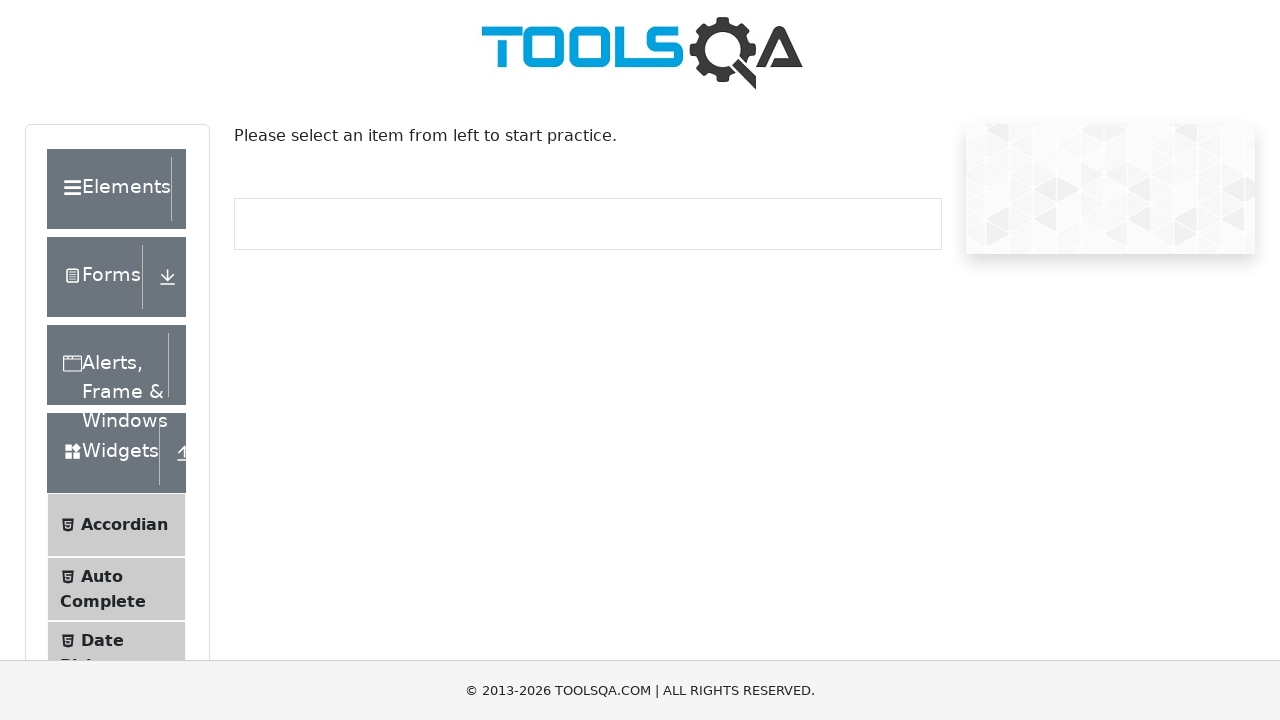

Clicked on Progress Bar option at (116, 360) on xpath=//*[text()='Progress Bar']/parent::*
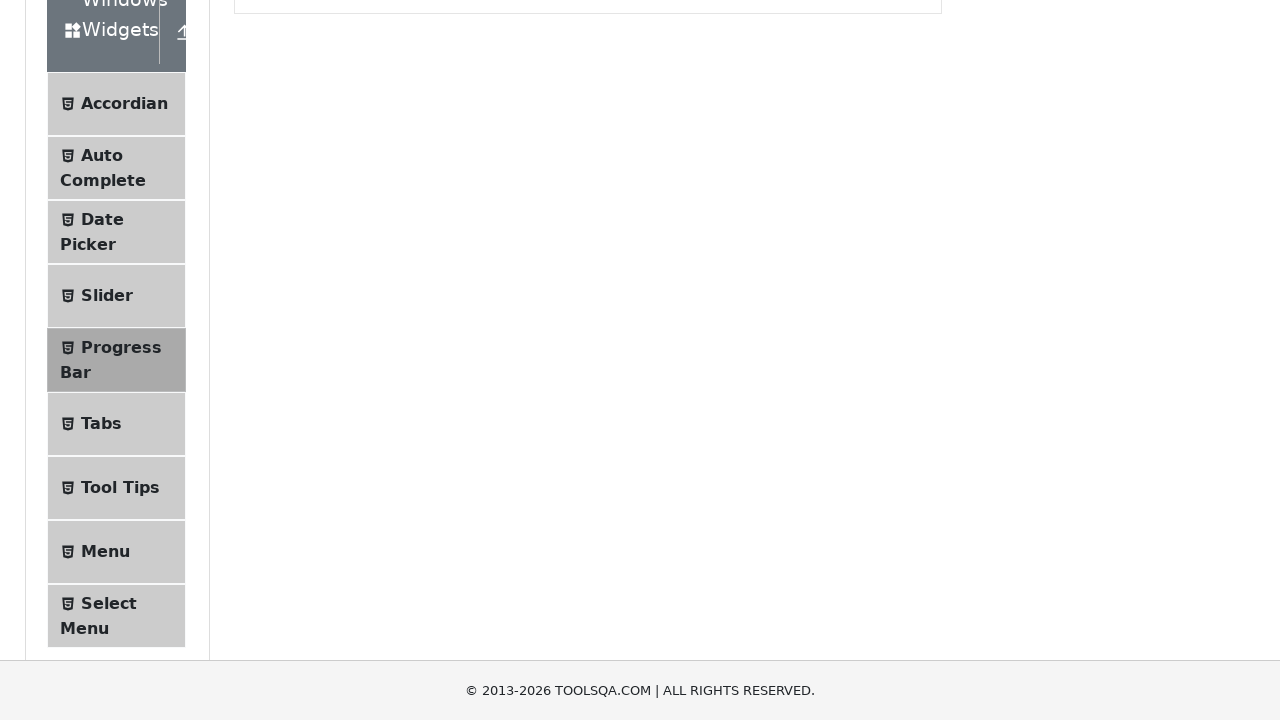

Clicked start button to begin progress bar at (266, 314) on button#startStopButton
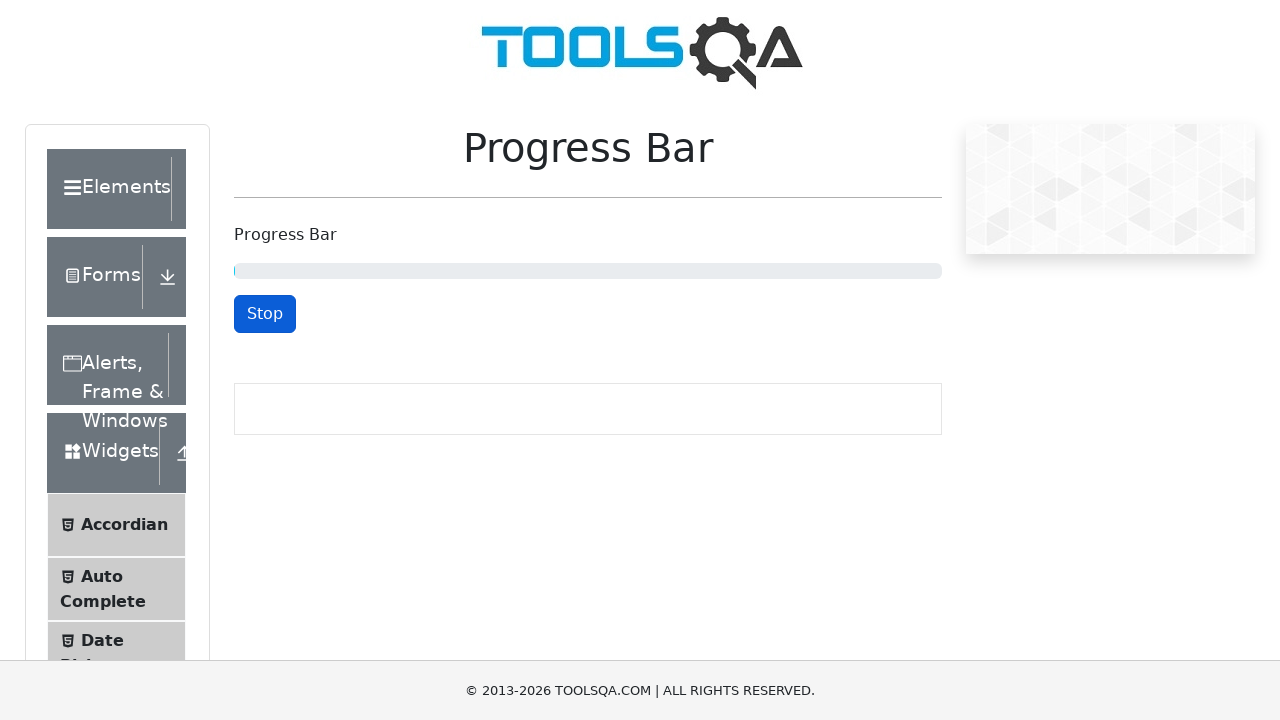

Progress bar became visible and is updating
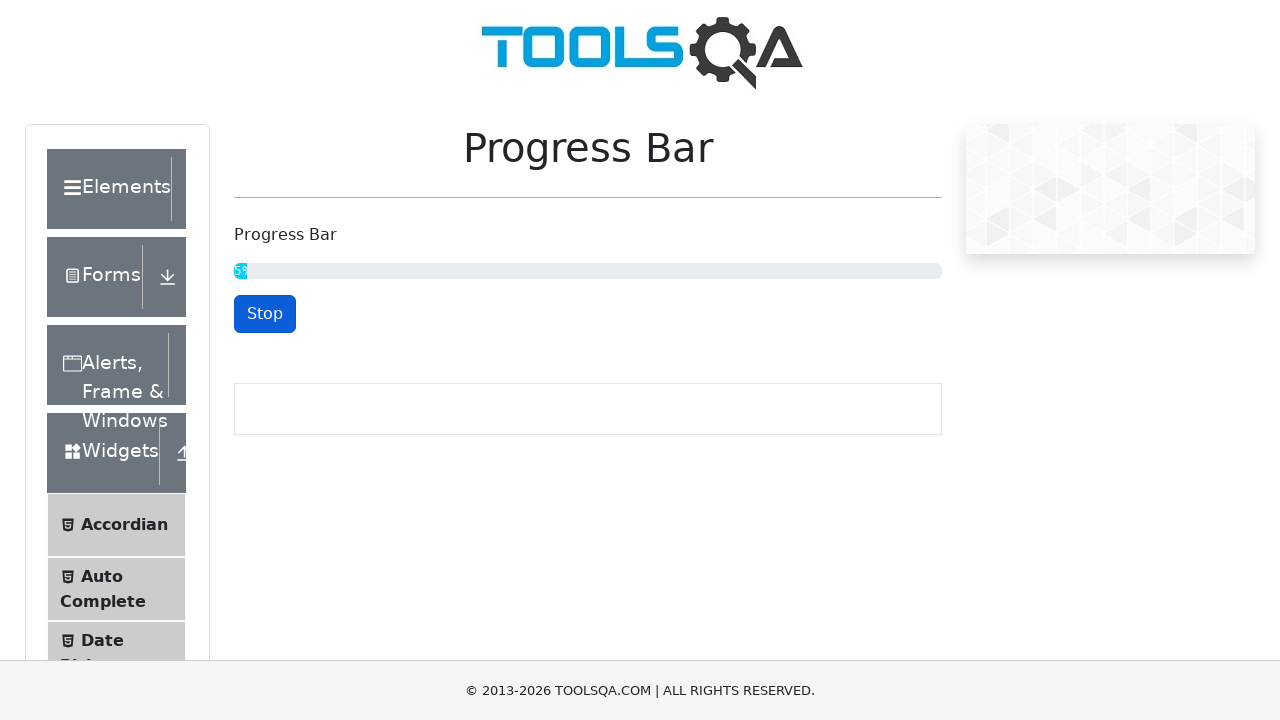

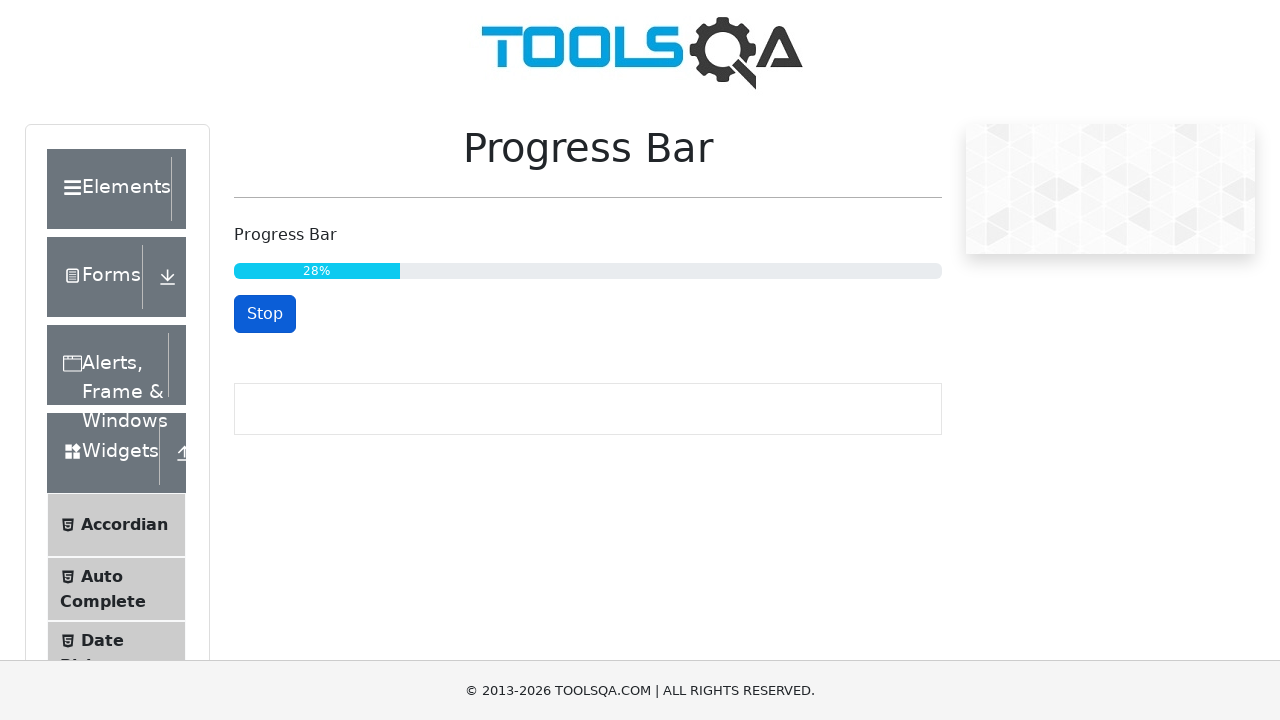